Tests iframe functionality by switching to an embedded iframe and verifying that a navigation link is visible inside it.

Starting URL: https://rahulshettyacademy.com/AutomationPractice/

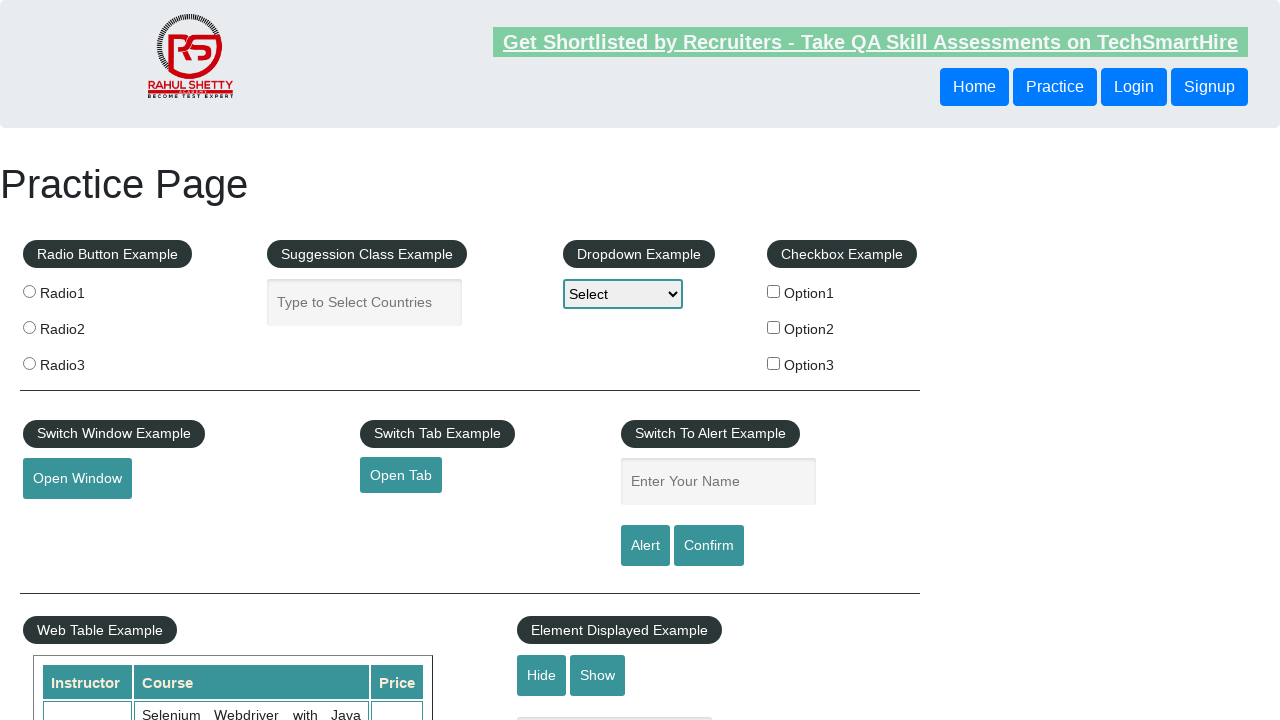

Located the first iframe on the page
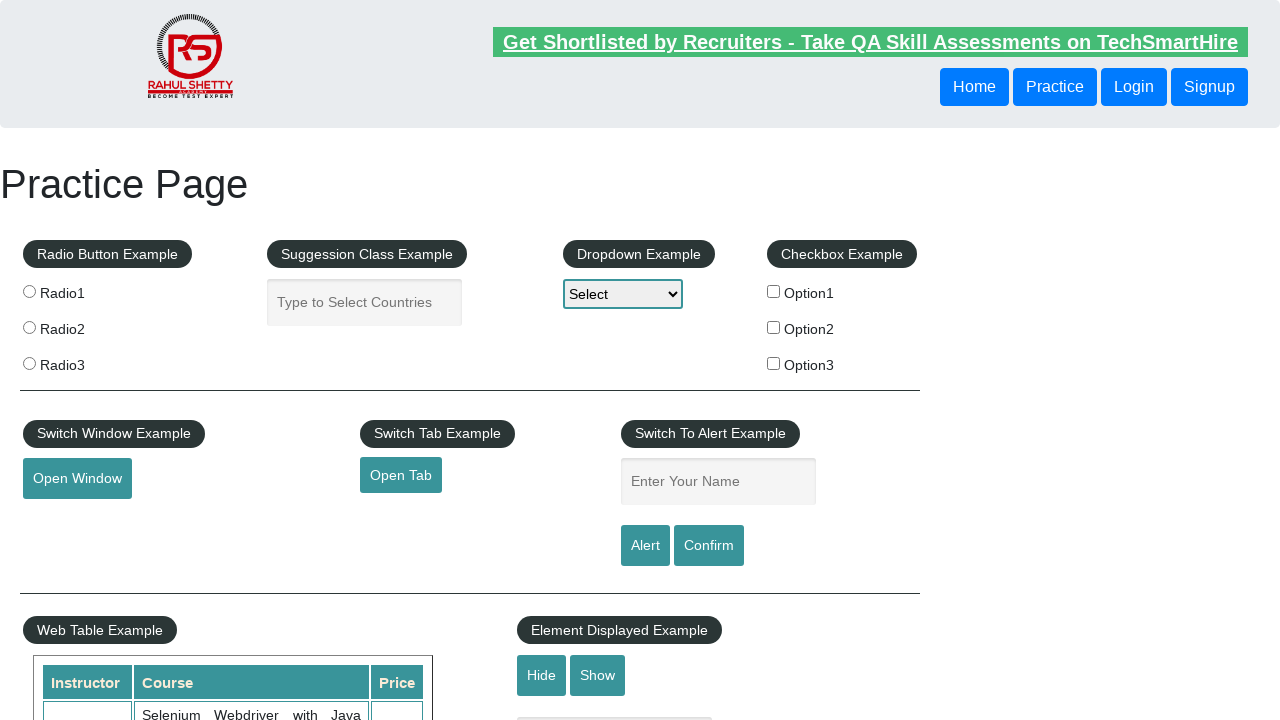

Waited for navigation link inside iframe to become visible
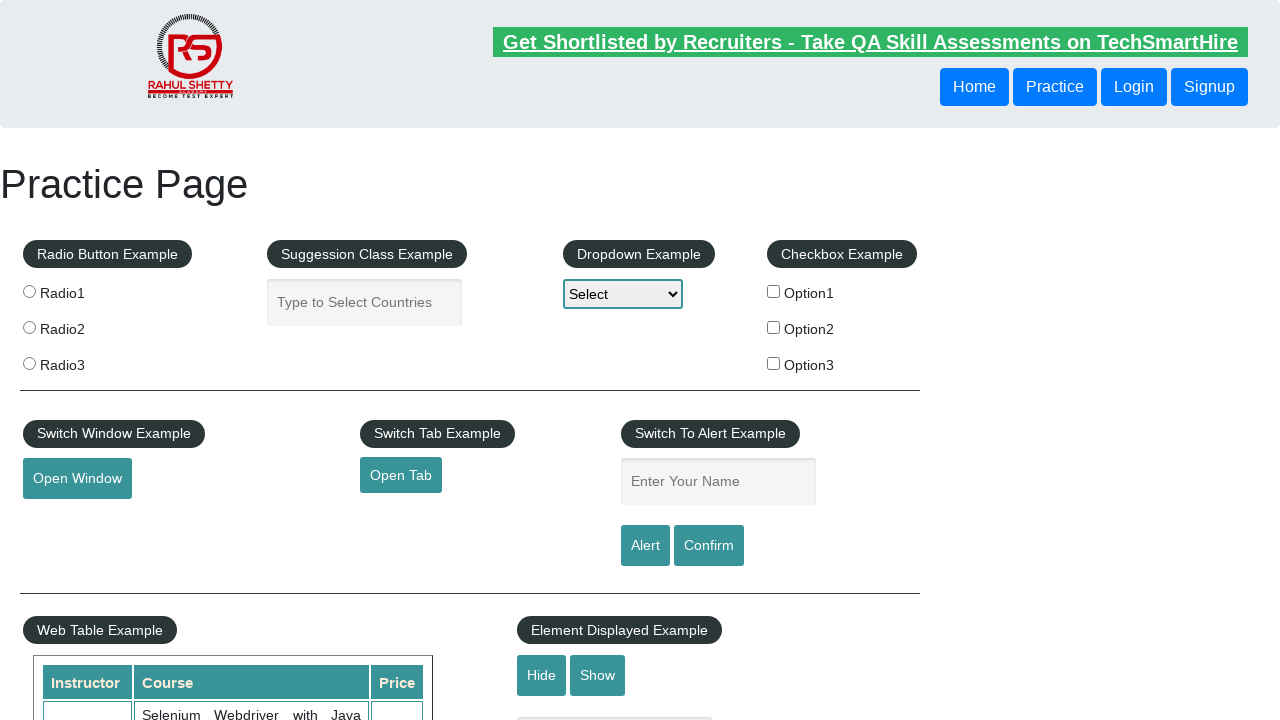

Verified that the navigation link inside iframe is visible
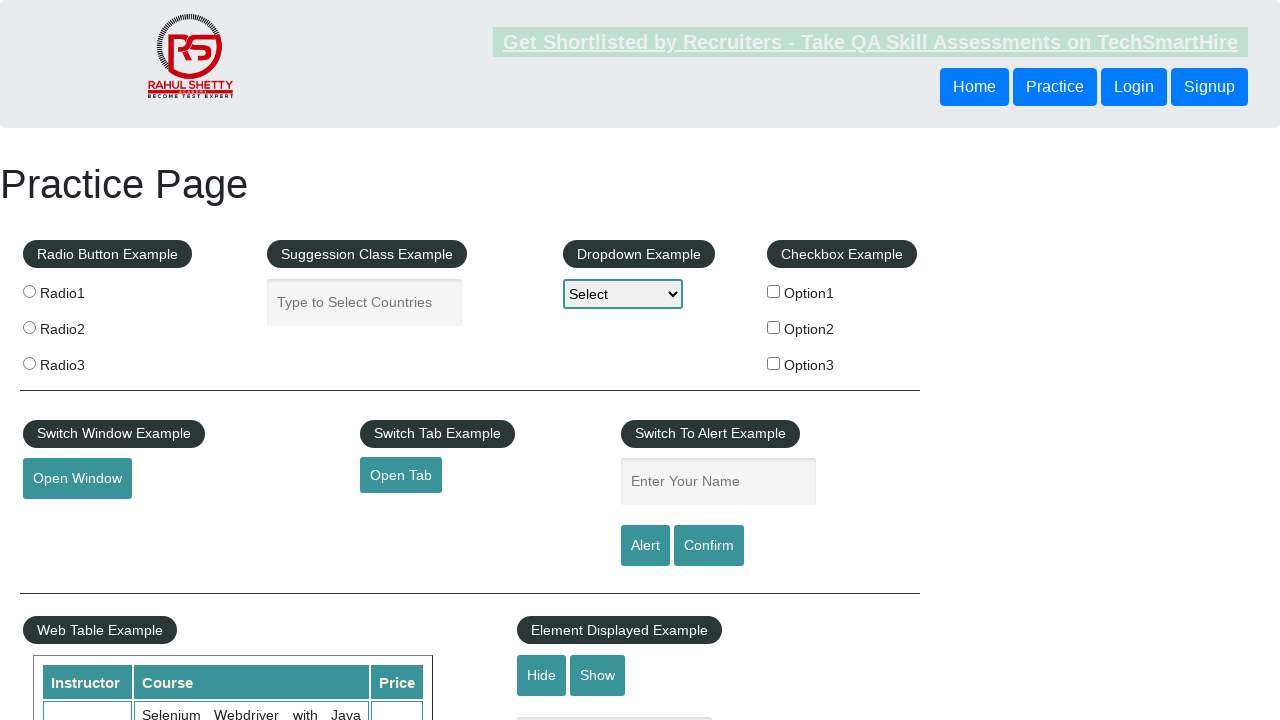

Printed visibility status: True
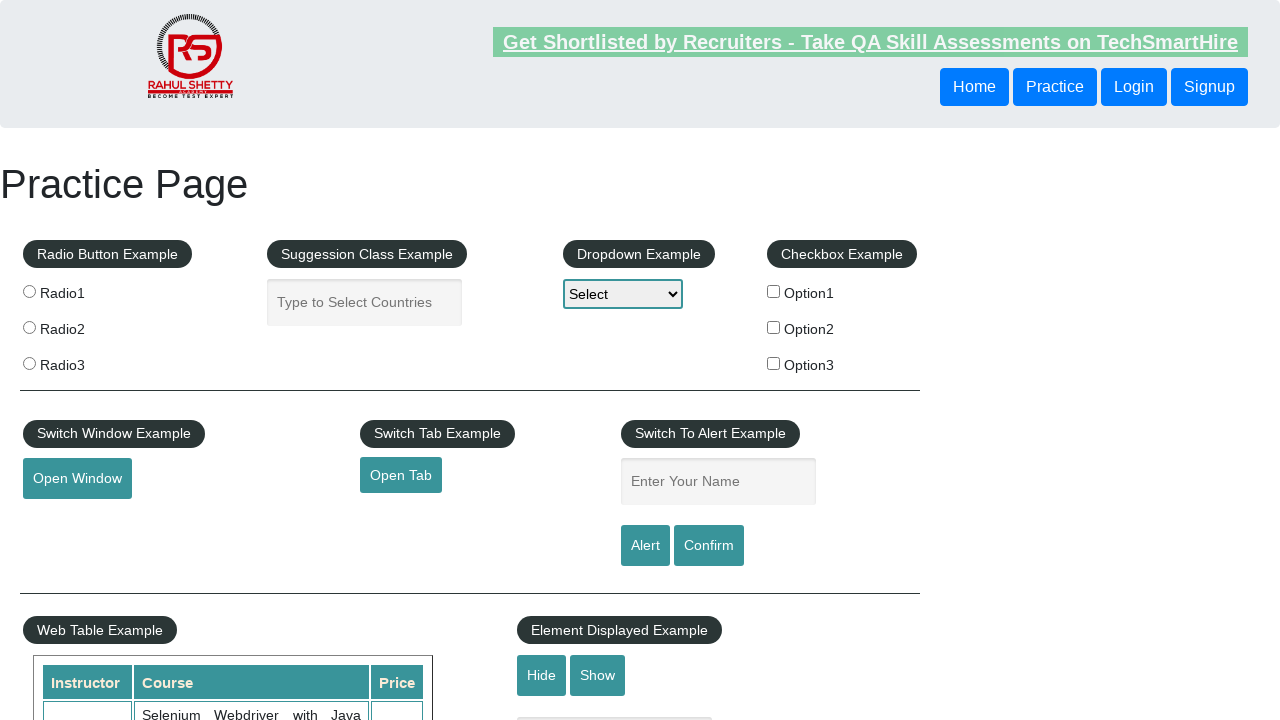

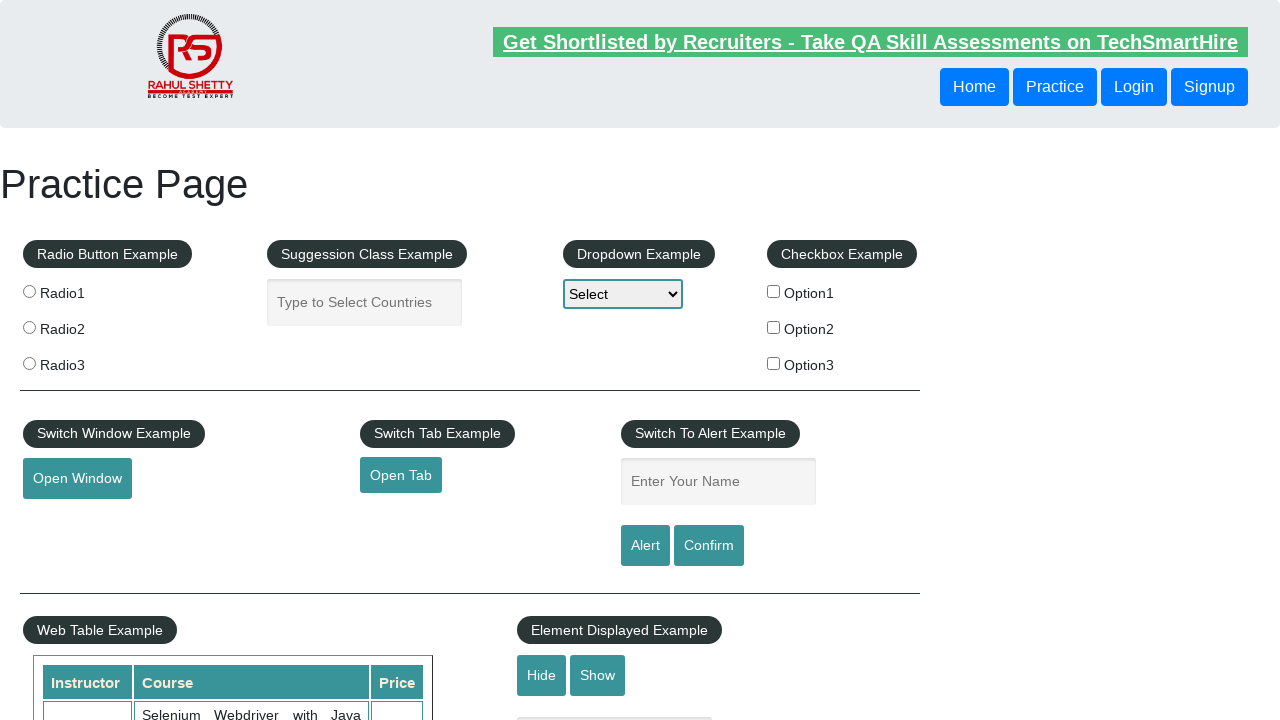